Waits for a price to drop to $100, clicks a booking button, solves a mathematical captcha, and submits the form

Starting URL: http://suninjuly.github.io/explicit_wait2.html

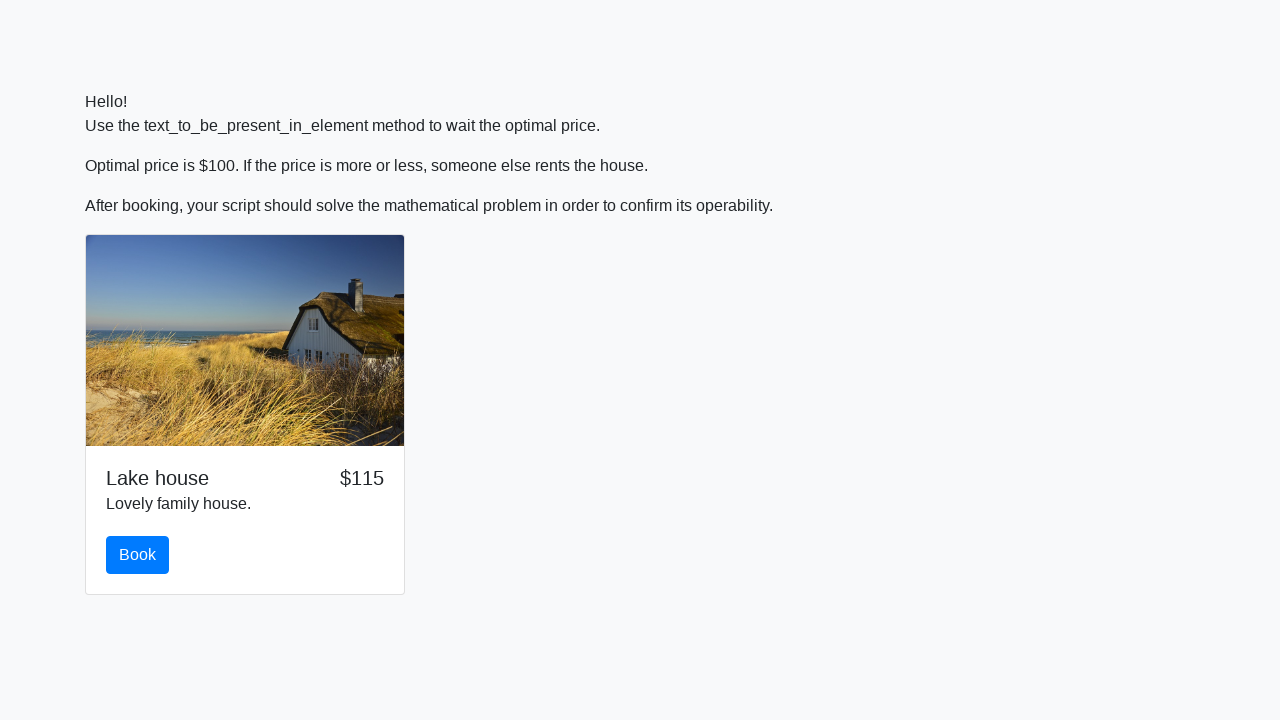

Waited for price to drop to $100
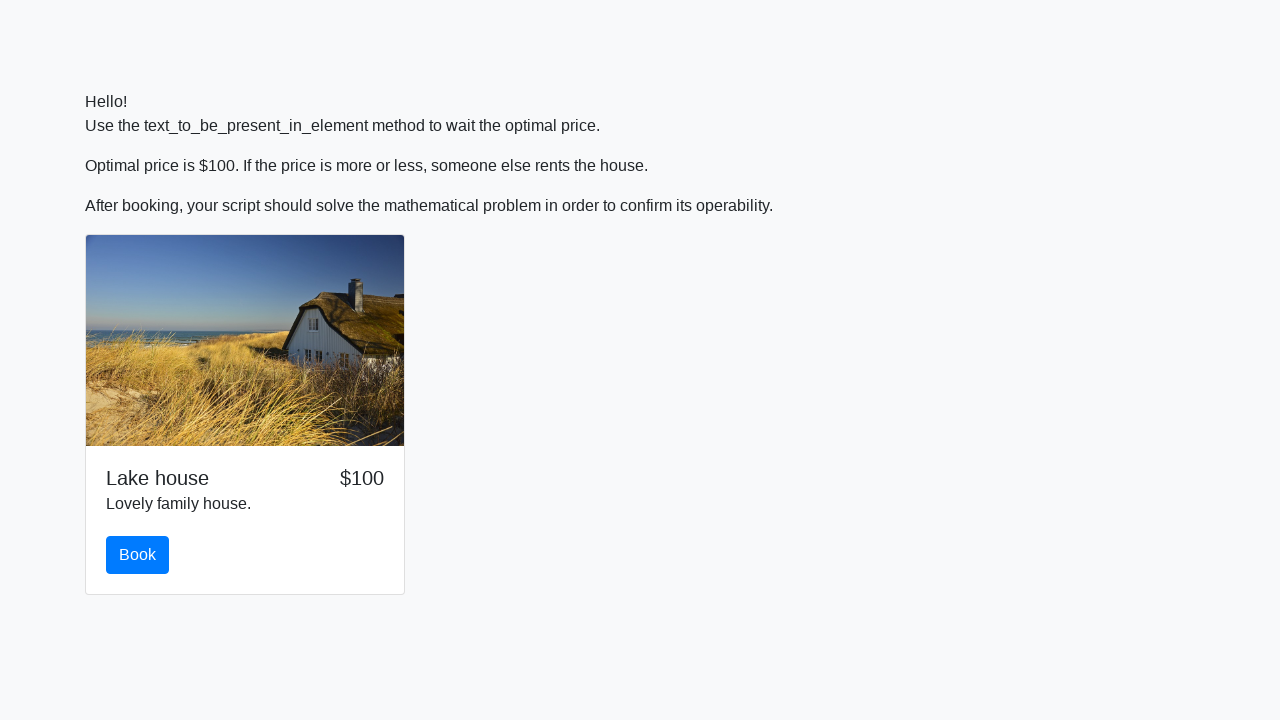

Clicked the Book button at (138, 555) on .card>.card-body>#book
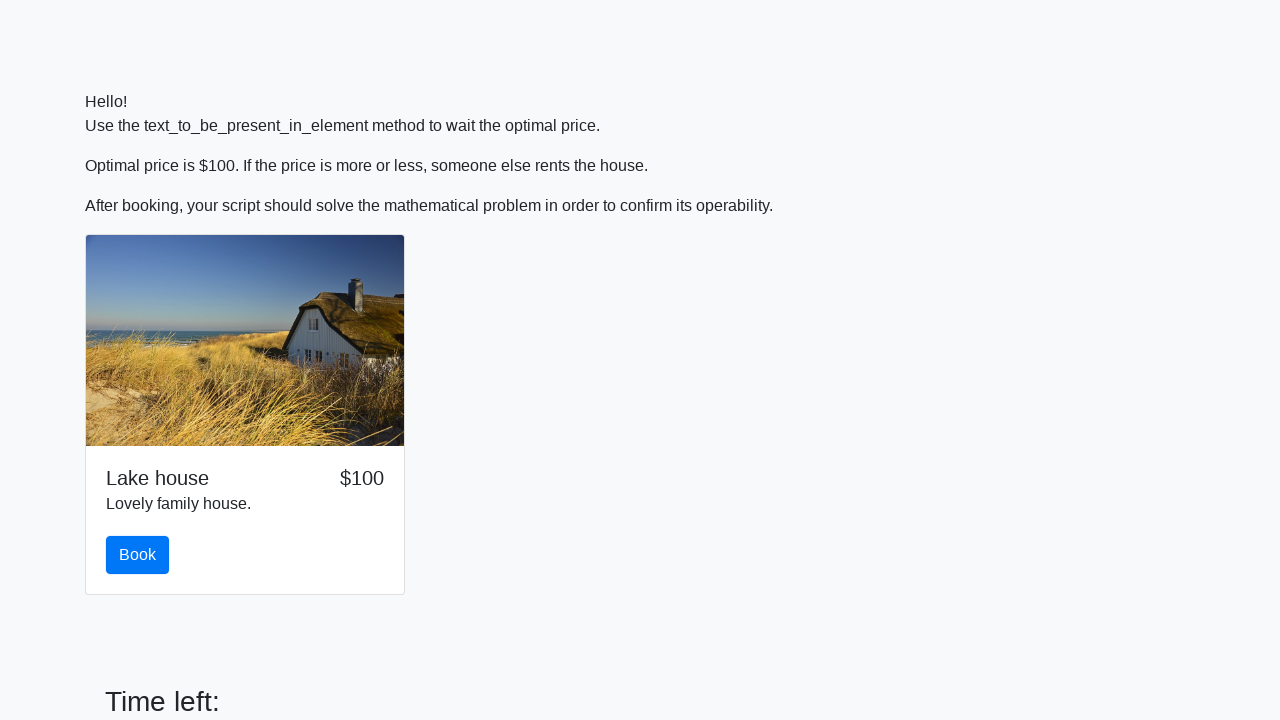

Retrieved input value for mathematical calculation
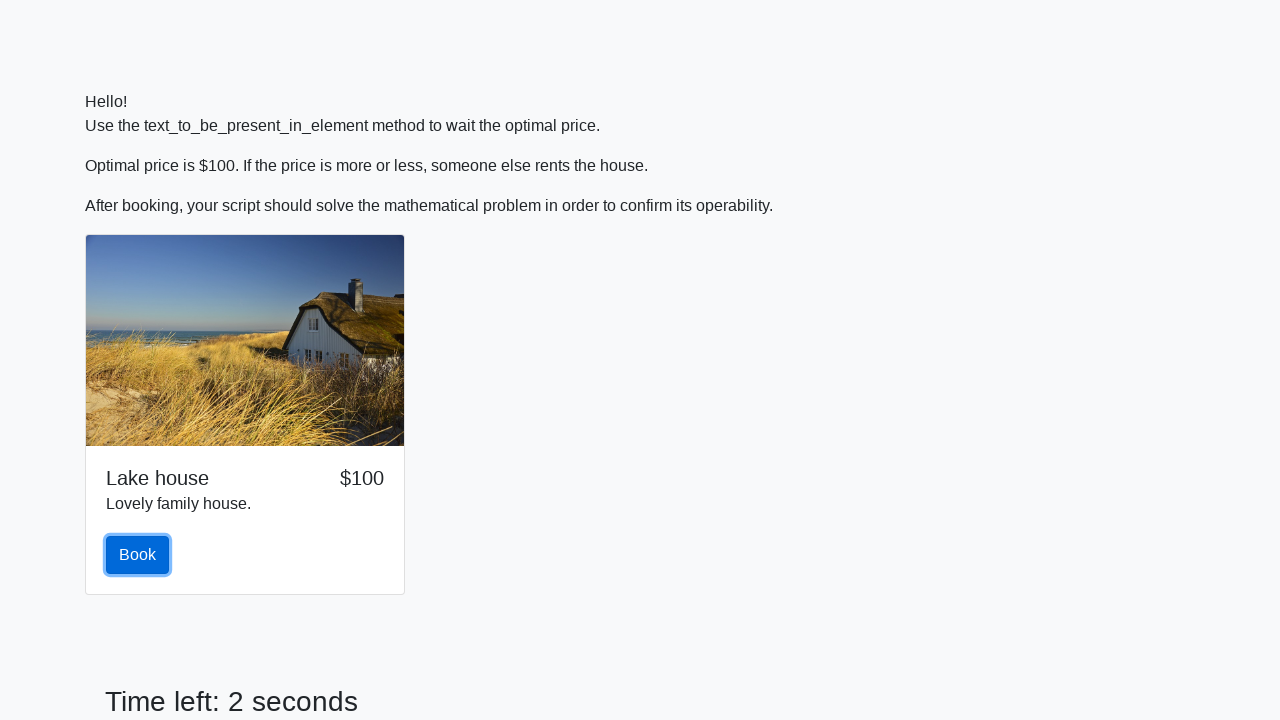

Calculated the mathematical captcha answer
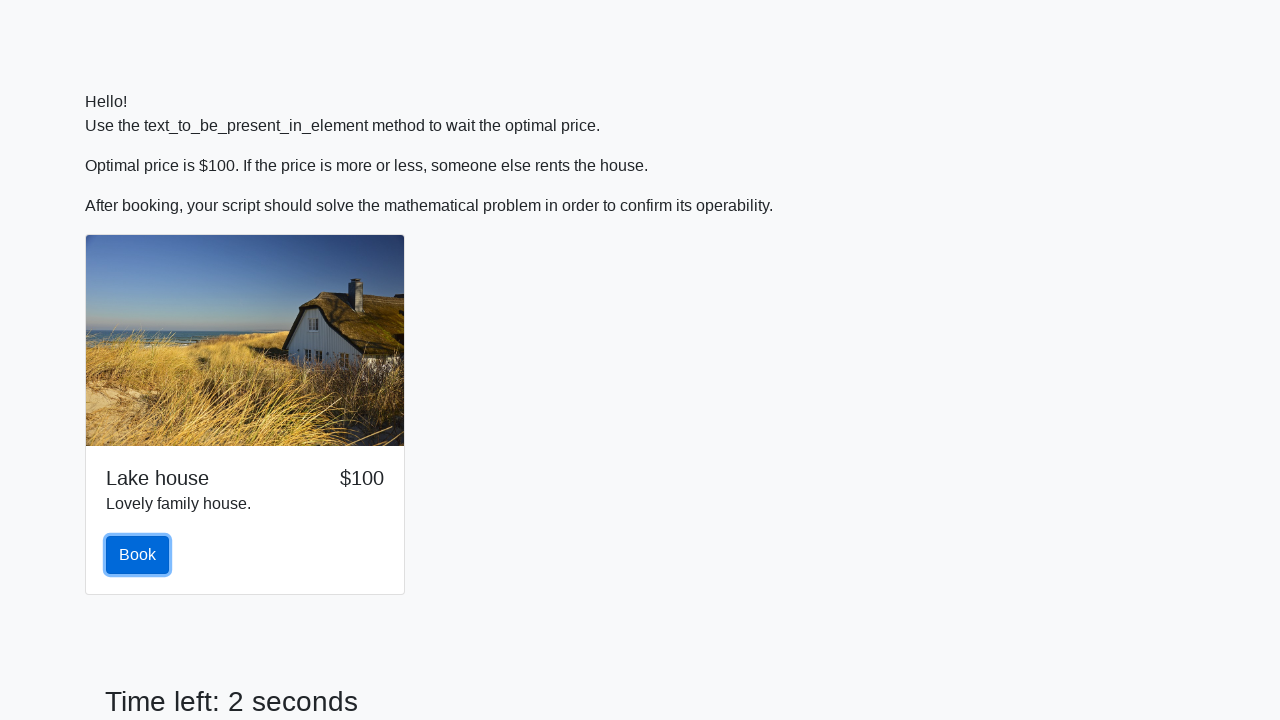

Filled in the captcha answer field on input#answer
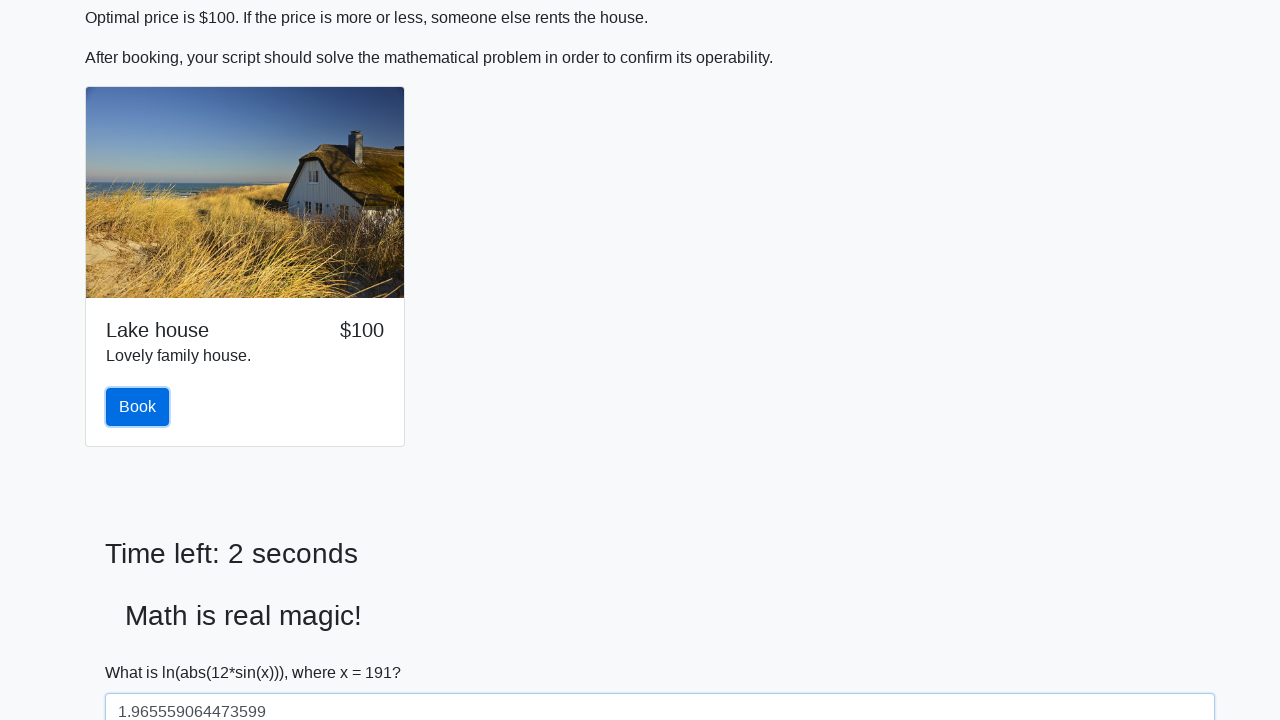

Clicked the submit button at (143, 651) on button[type="submit"].btn
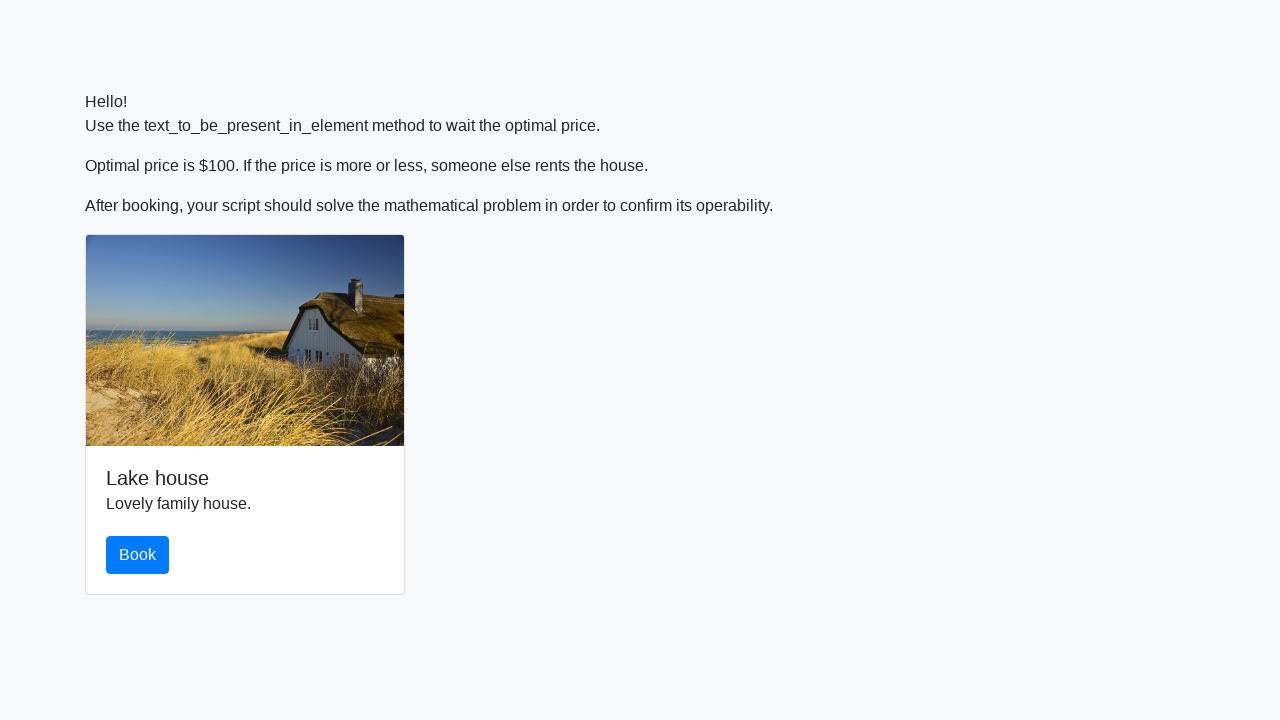

Set up dialog handler to accept alerts
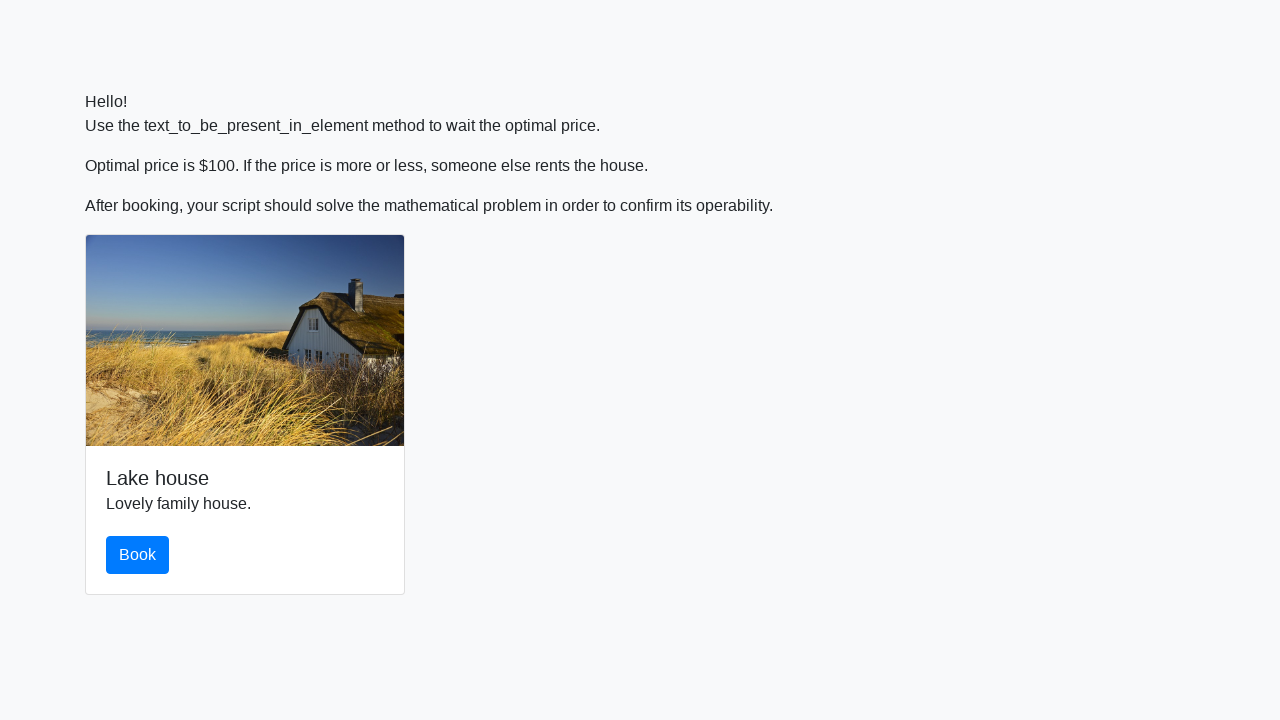

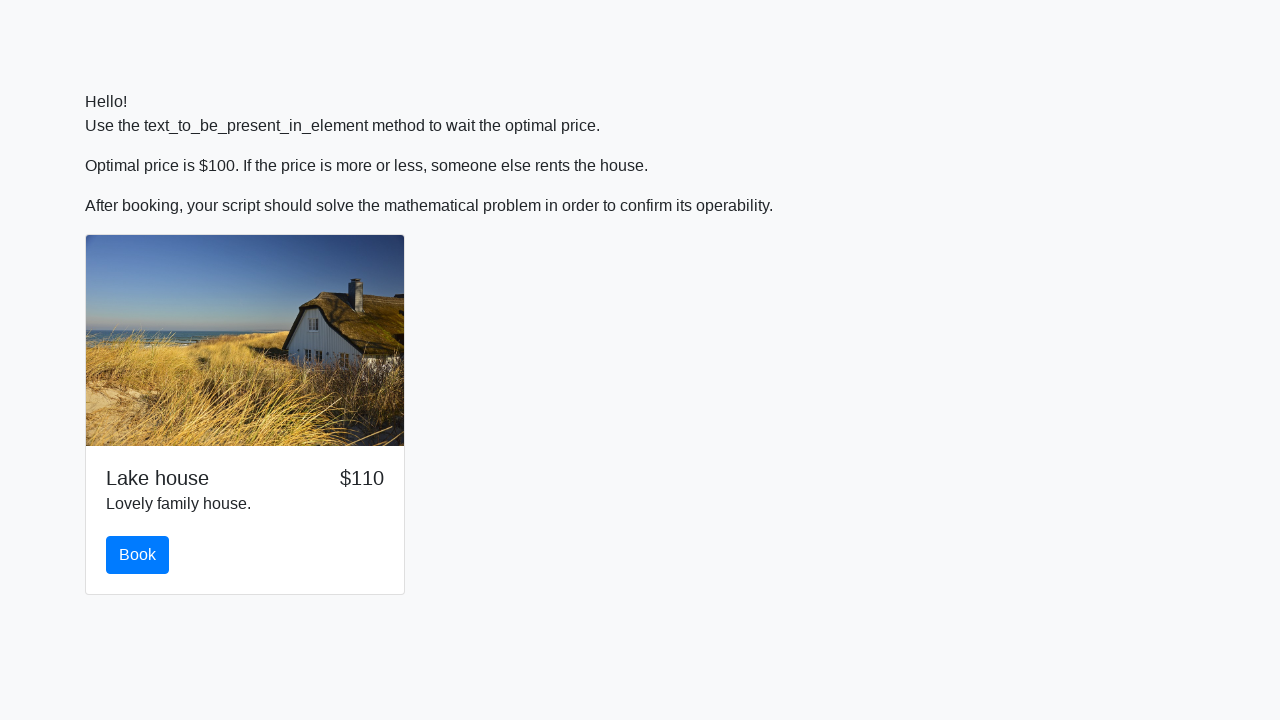